Tests window handling functionality by clicking a button to open a new window, switching to it, and clicking the downloads link

Starting URL: https://demo.automationtesting.in/Windows.html

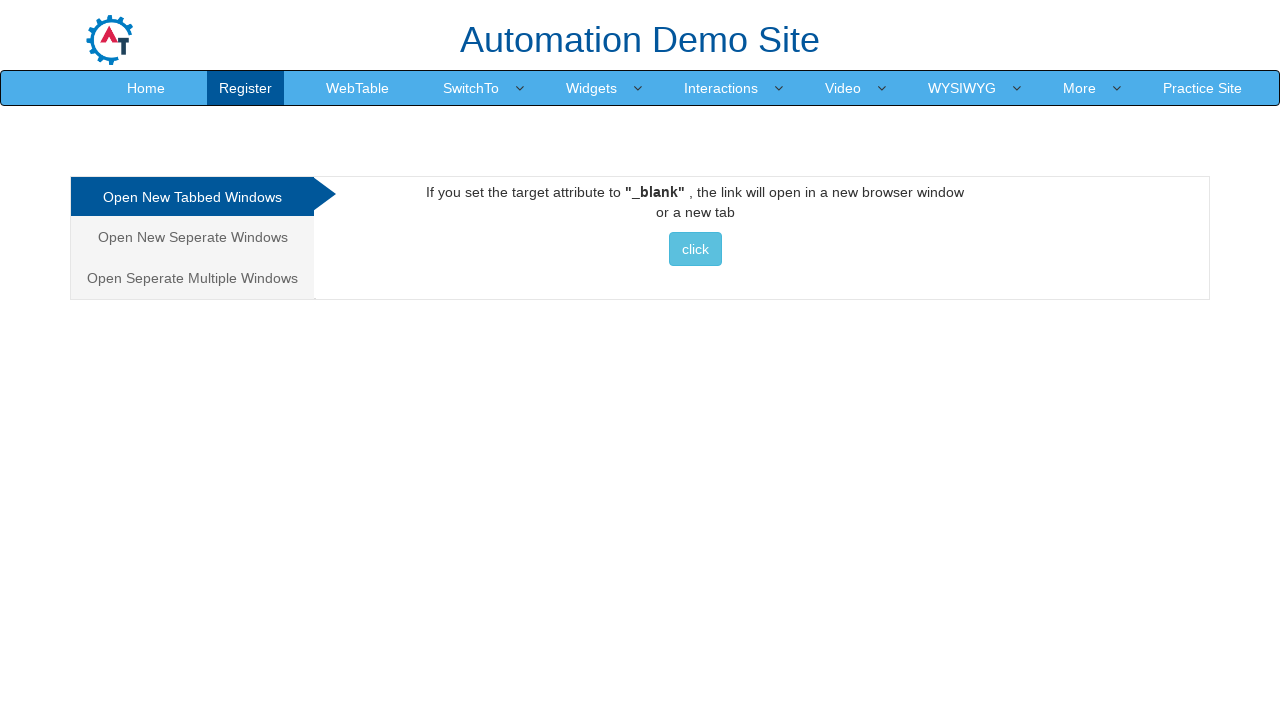

Clicked button to open new window at (695, 249) on xpath=//button[text()='    click   ']
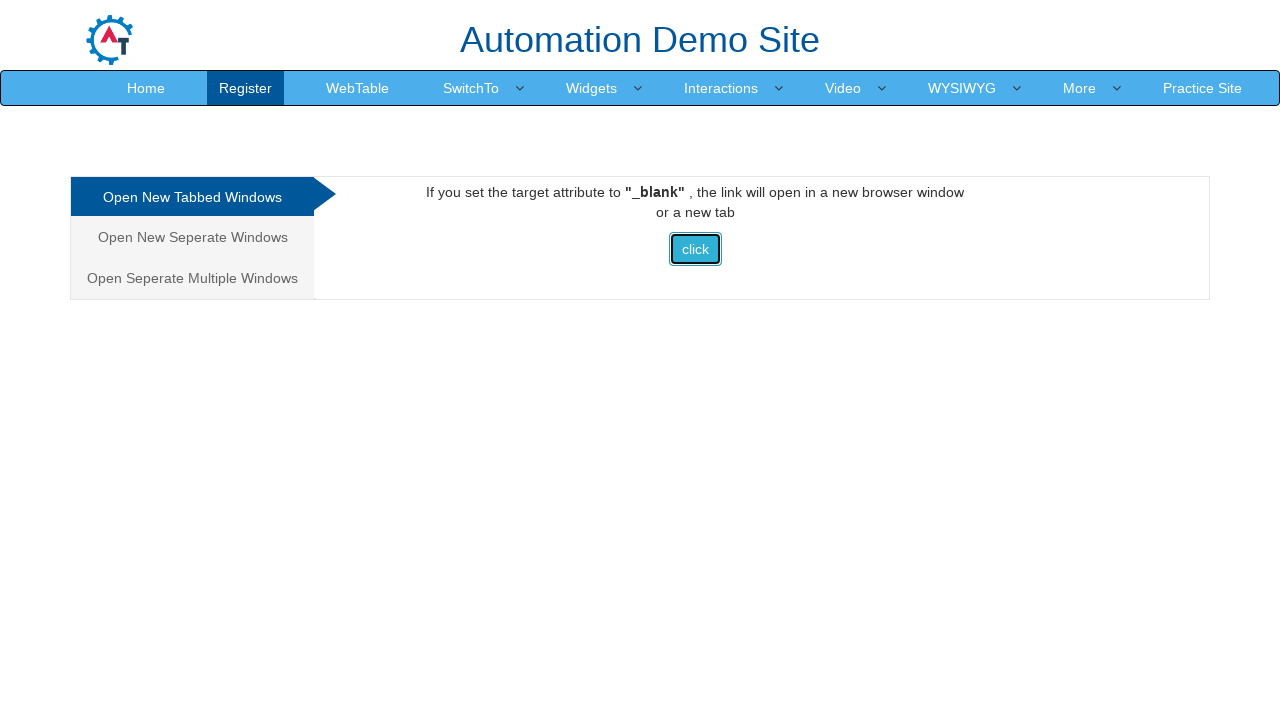

New window/tab opened and switched to it at (695, 249) on xpath=//button[text()='    click   ']
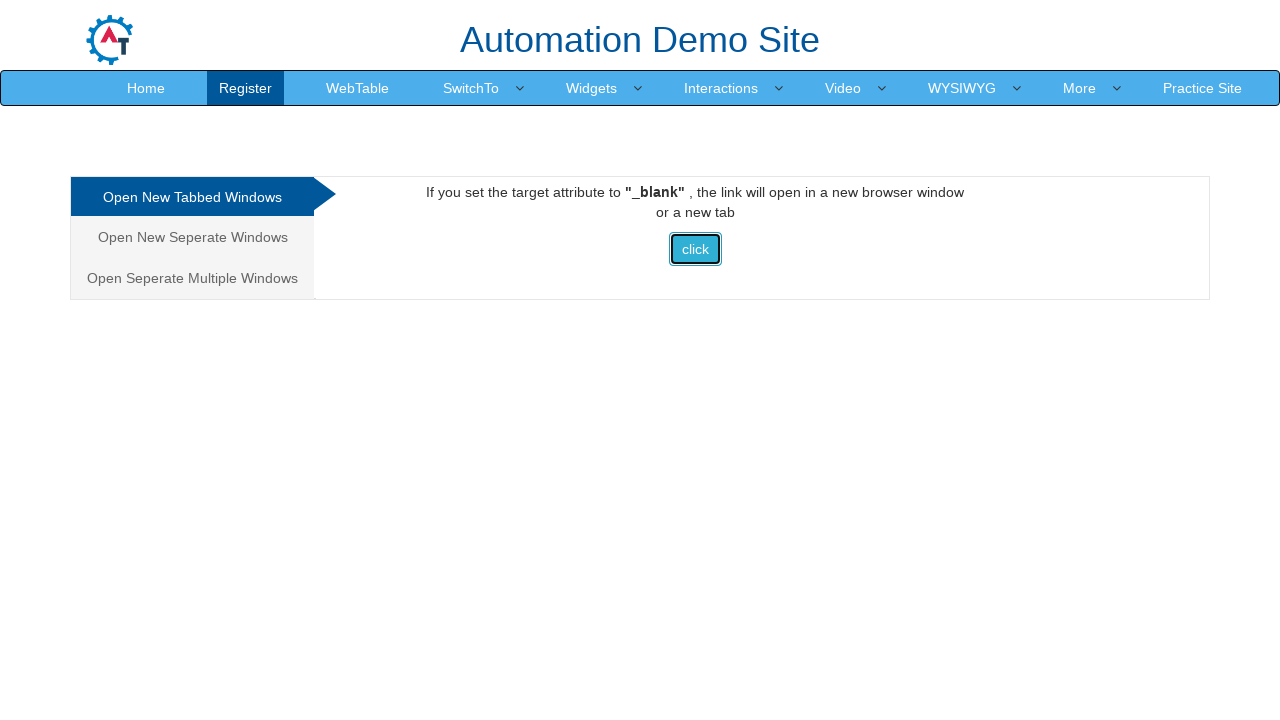

Clicked downloads link in the new window at (552, 32) on xpath=//a[@href='/downloads']
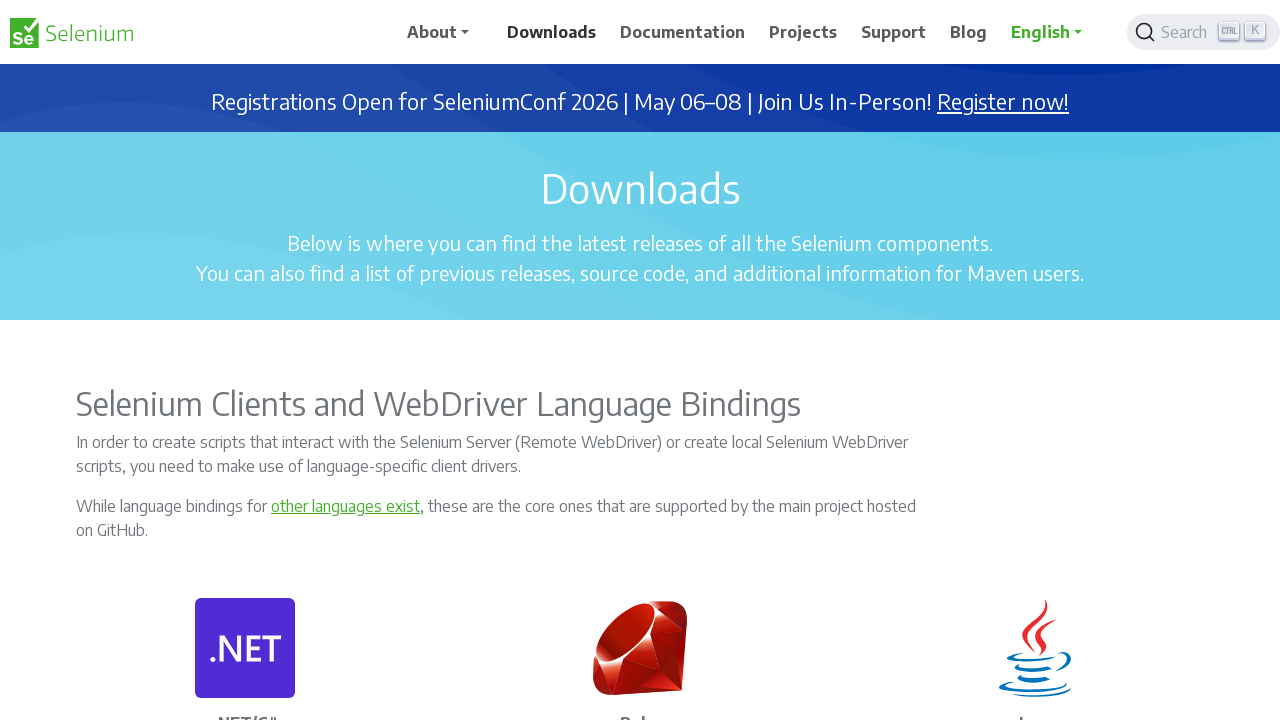

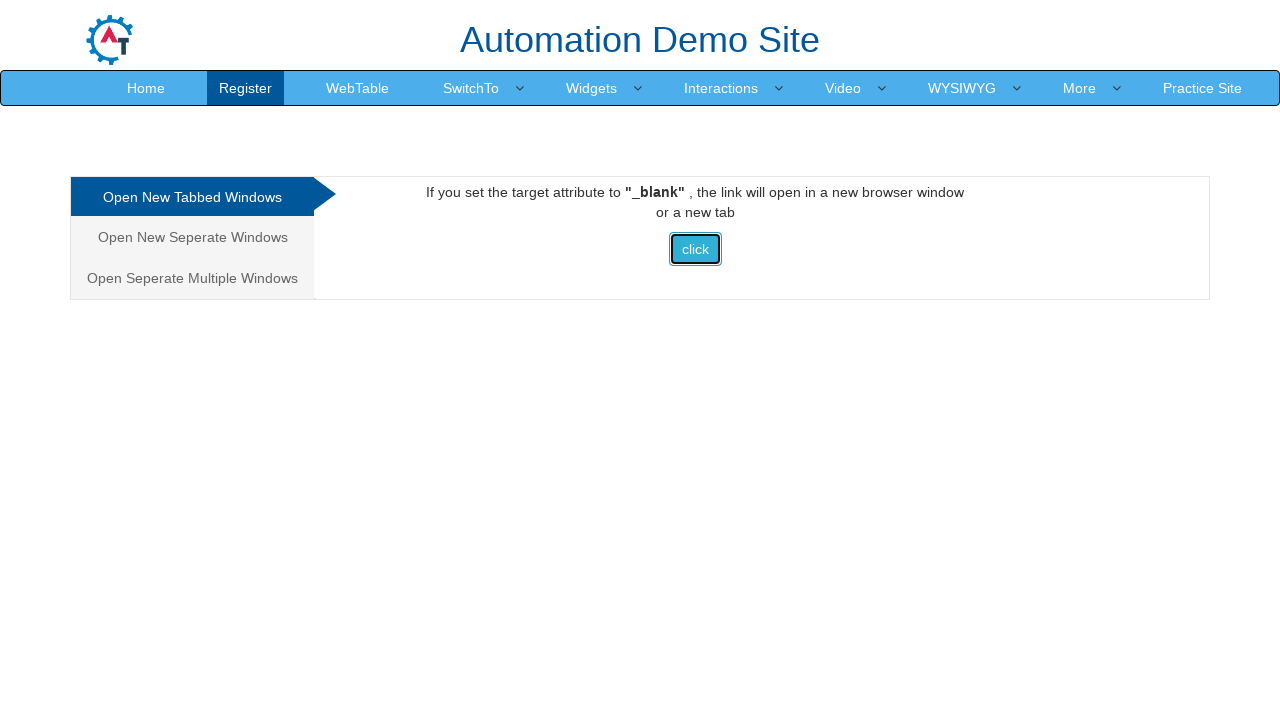